Tests checkbox functionality by navigating to checkboxes page and clicking all three checkboxes

Starting URL: https://formy-project.herokuapp.com

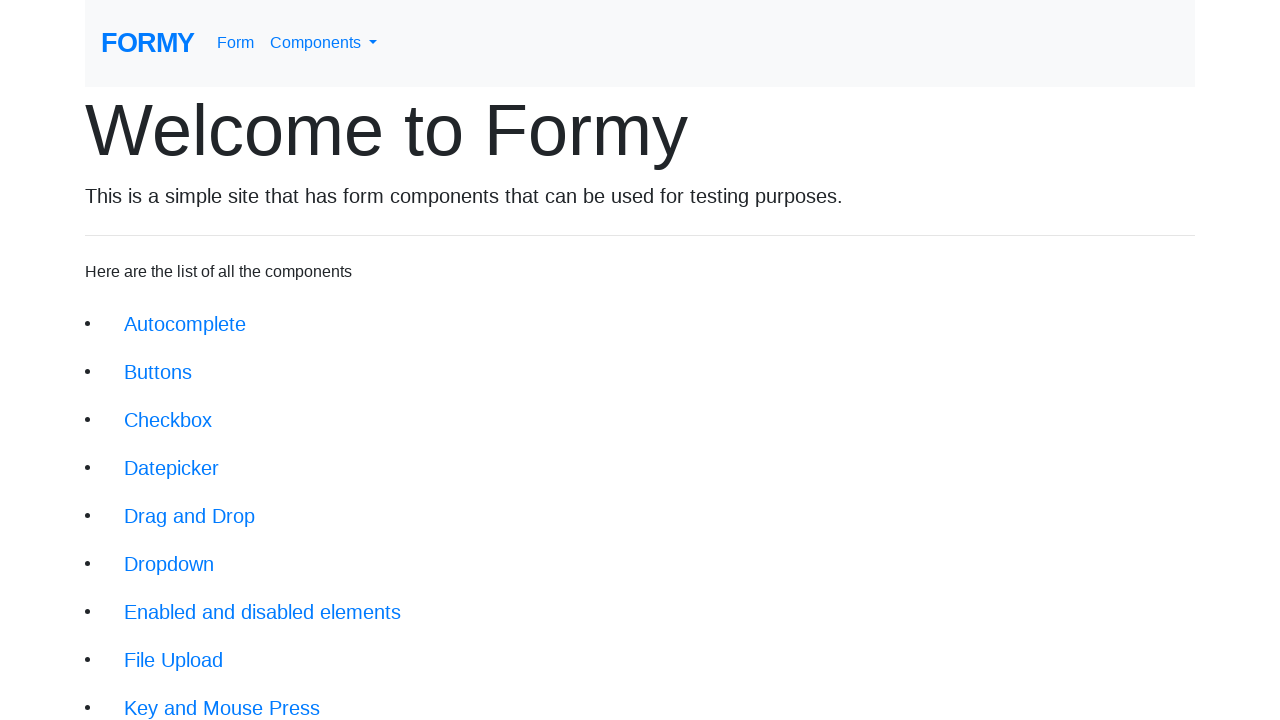

Clicked on checkboxes link to navigate to checkboxes page at (168, 420) on xpath=//li[3]/a[@class = 'btn btn-lg']
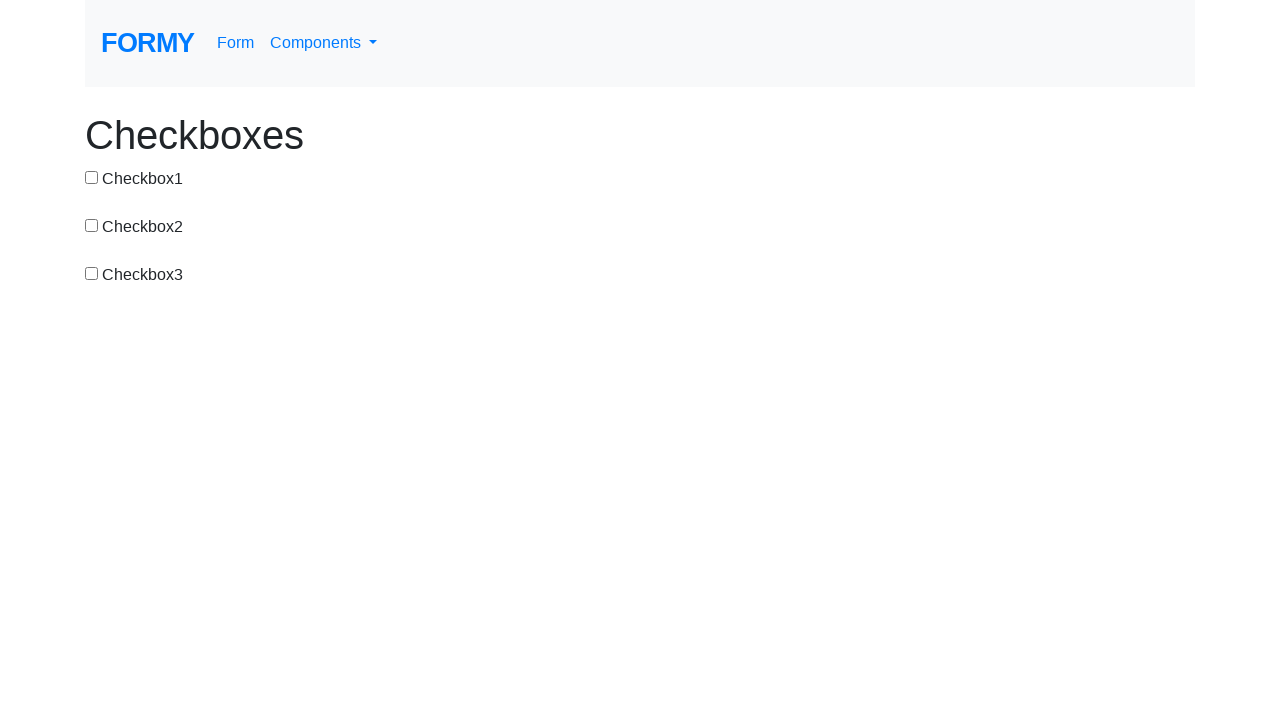

Checkboxes page loaded with heading visible
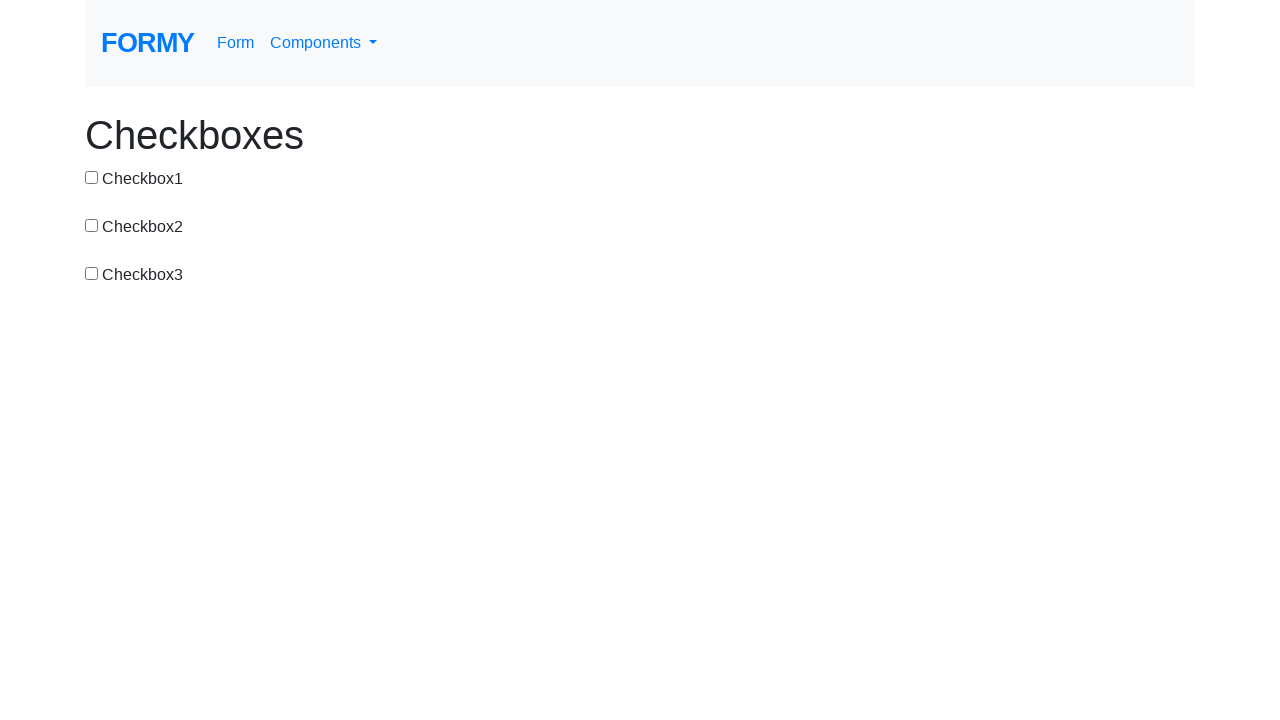

Clicked checkbox 1 at (92, 177) on #checkbox-1
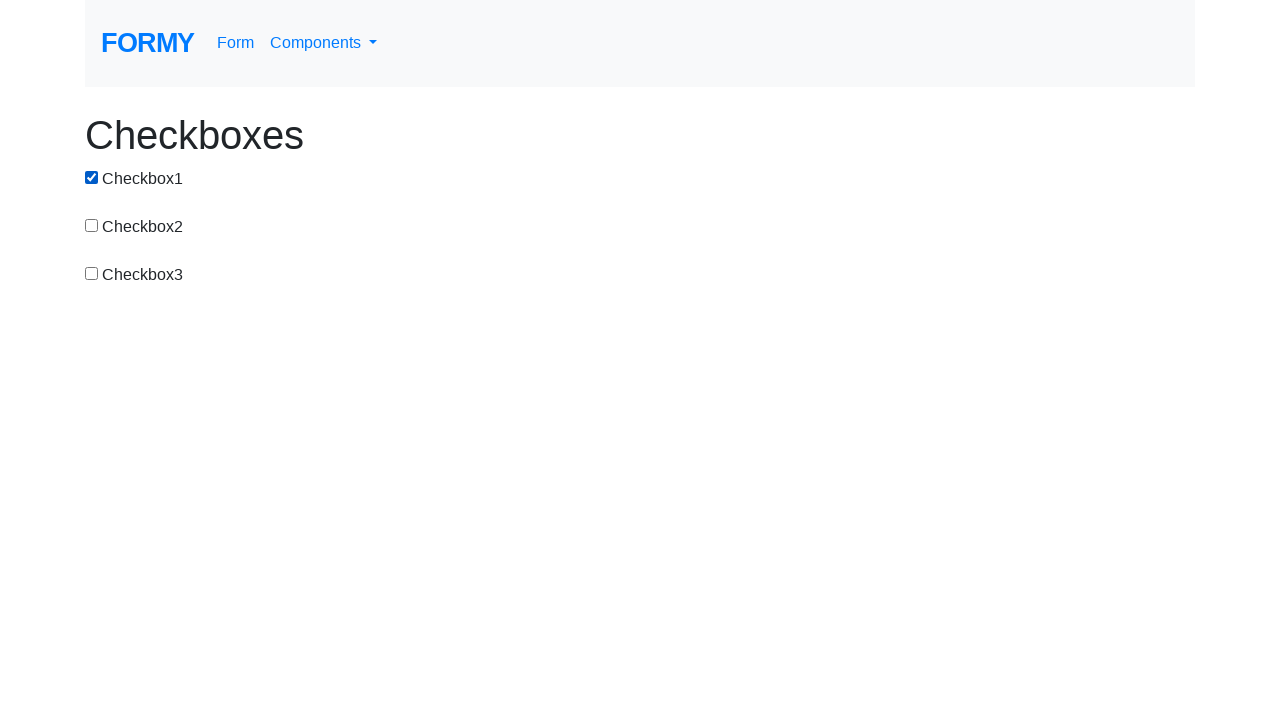

Clicked checkbox 2 at (92, 225) on #checkbox-2
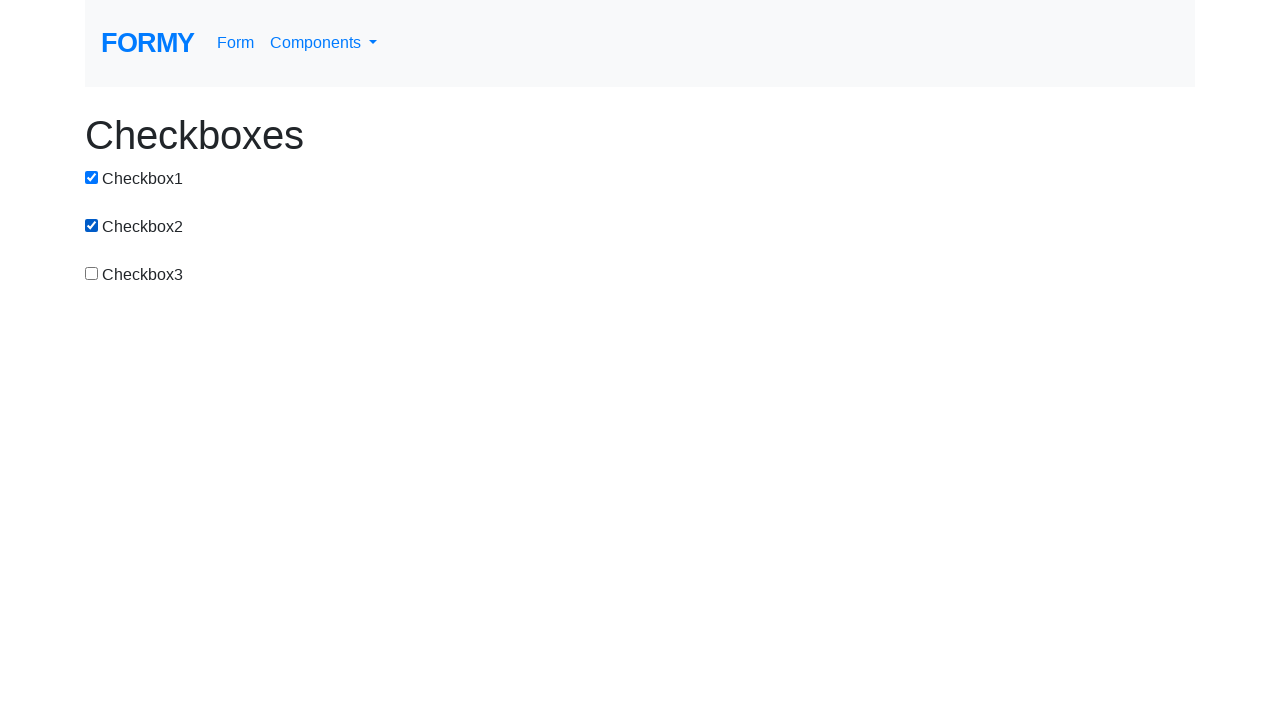

Clicked checkbox 3 at (92, 273) on #checkbox-3
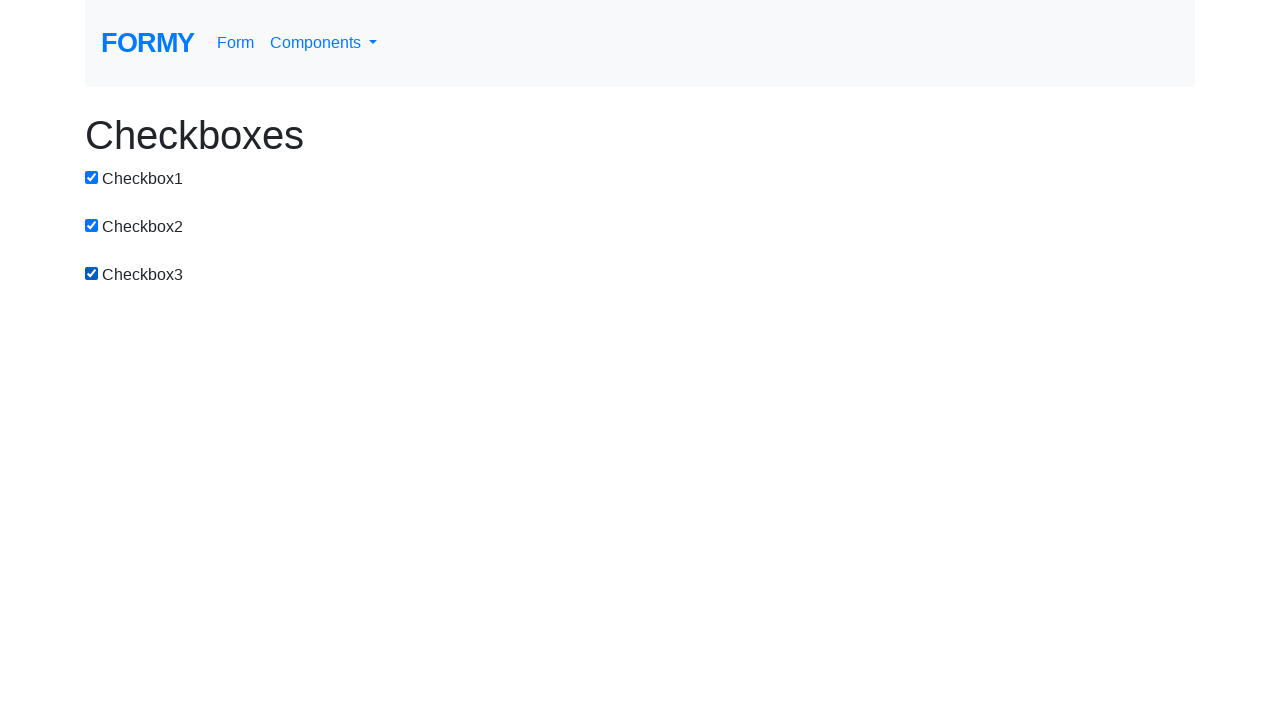

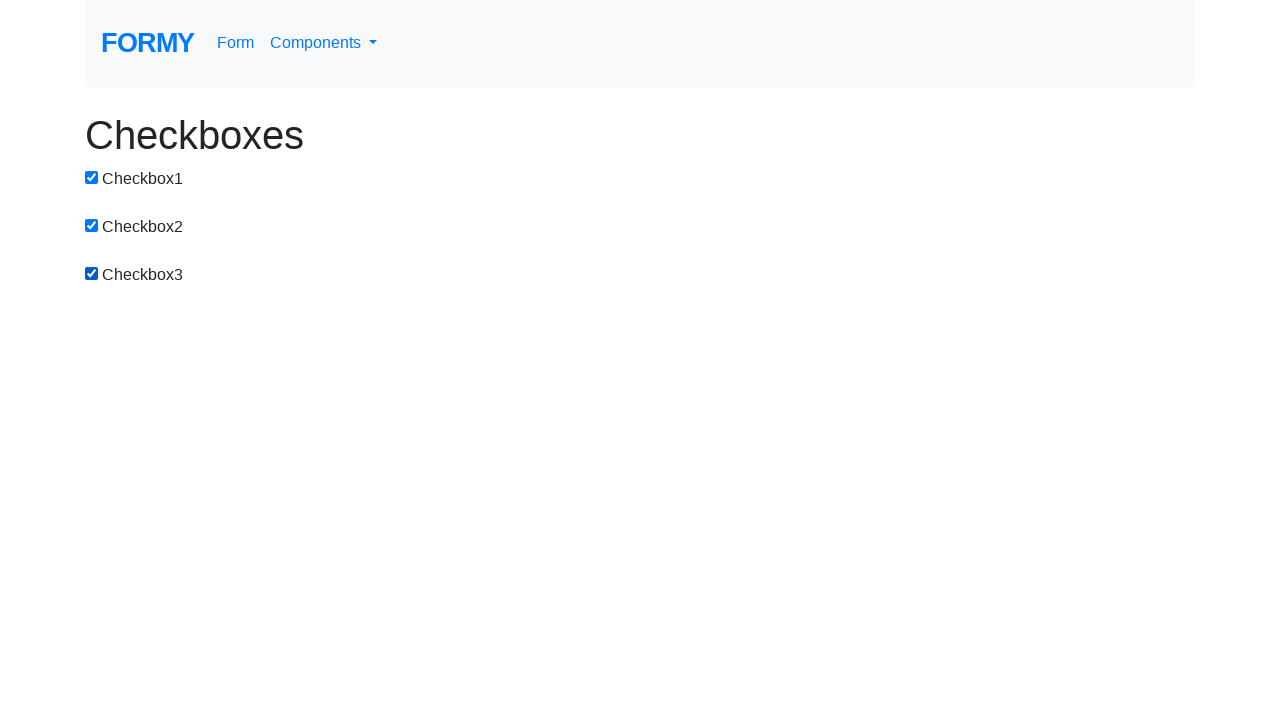